Tests drag and drop of an element that is restricted to move only within its parent container boundaries.

Starting URL: https://demoqa.com/dragabble

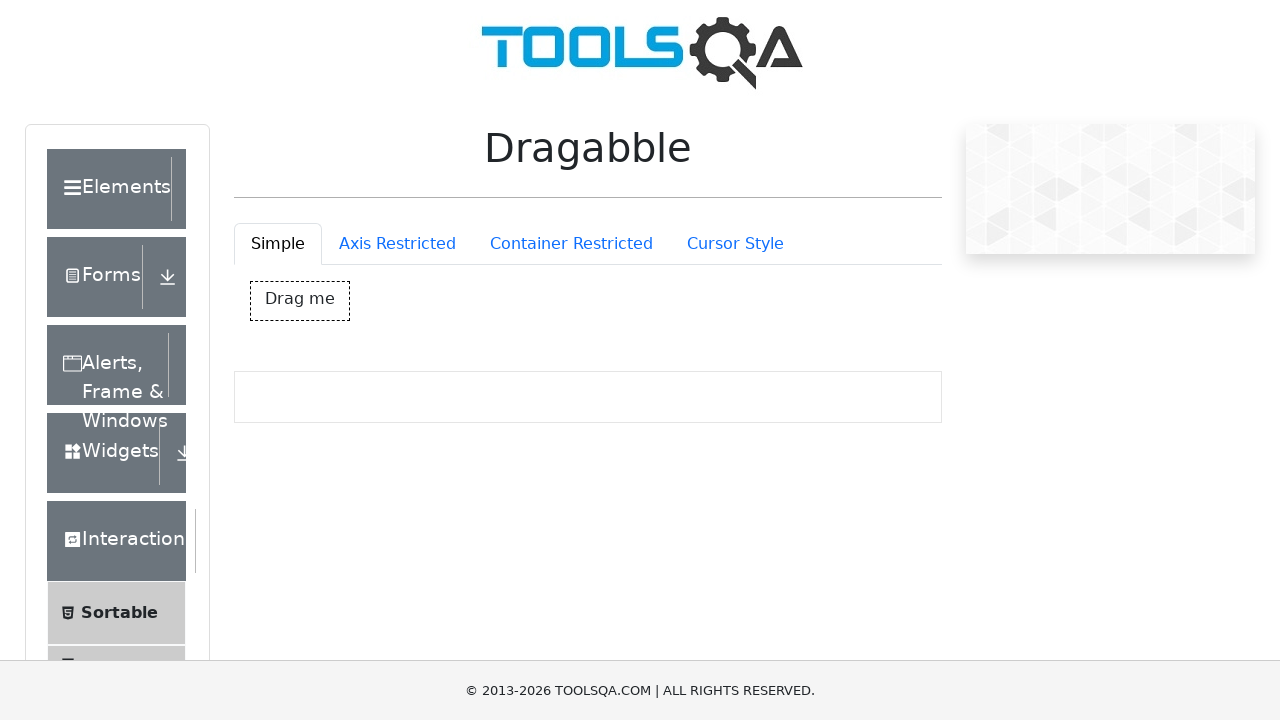

Clicked on Container Restricted tab at (571, 244) on #draggableExample-tab-containerRestriction
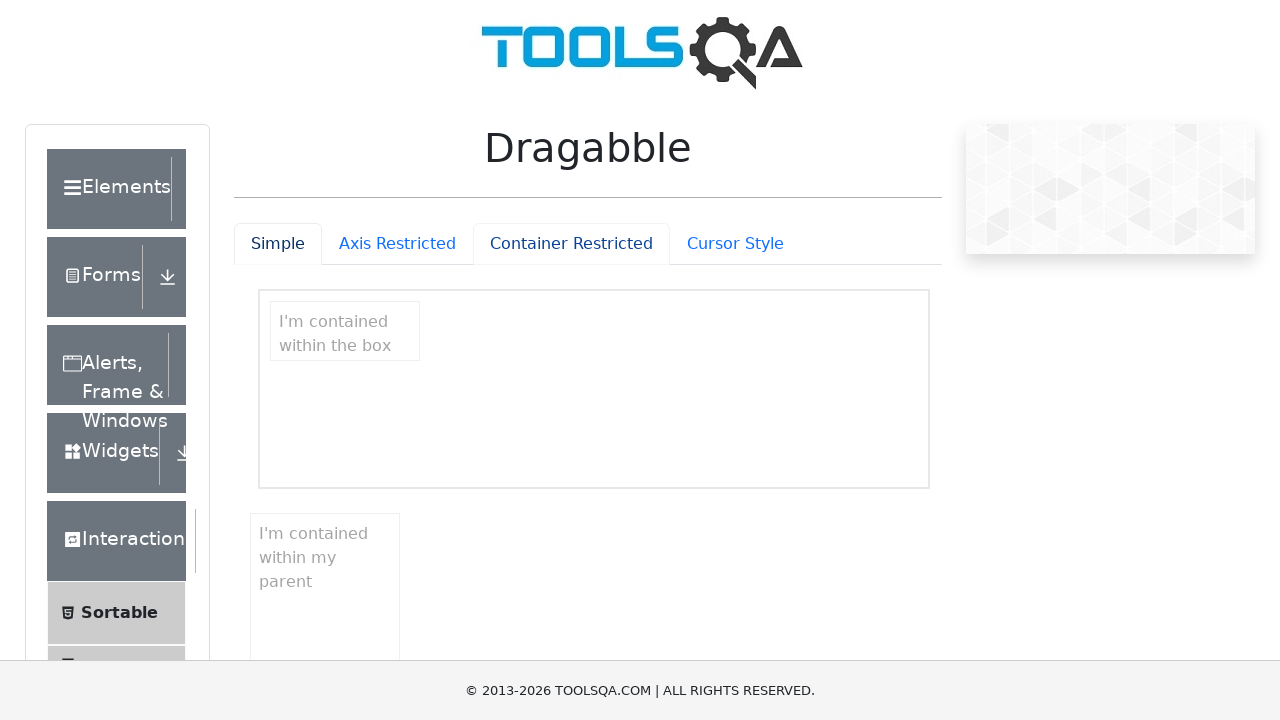

Container element is now visible
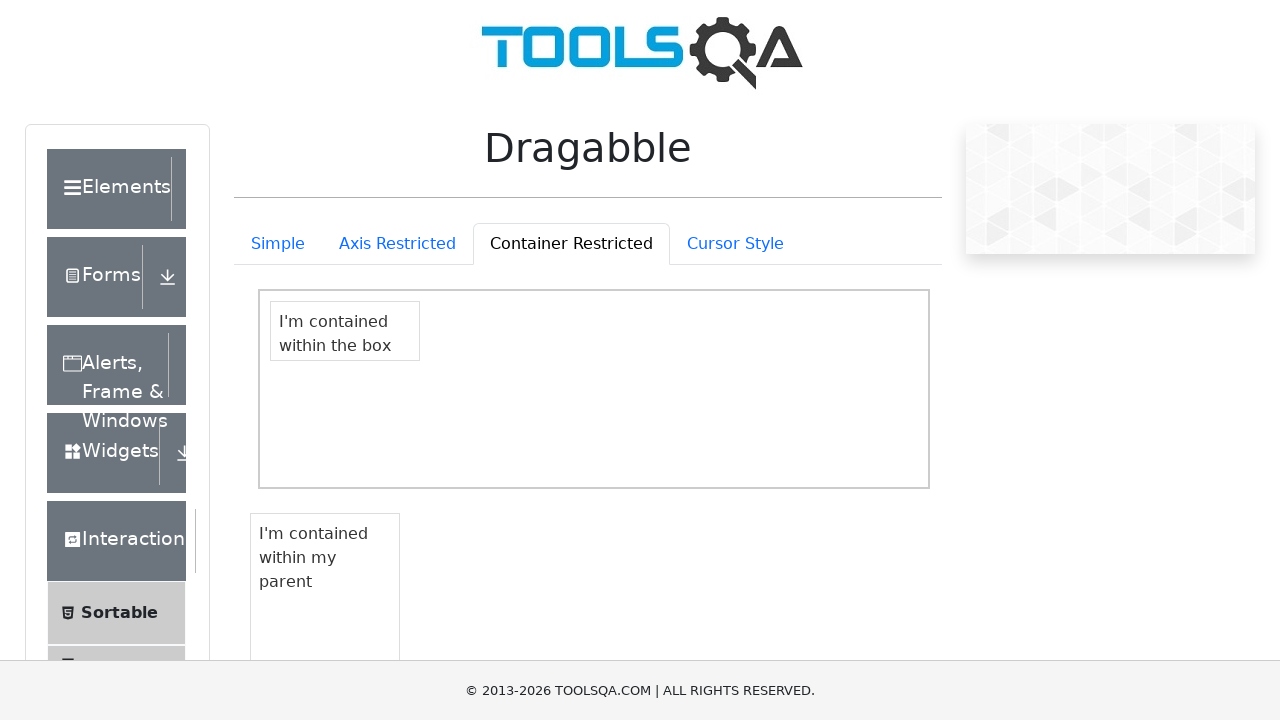

Draggable element is now visible
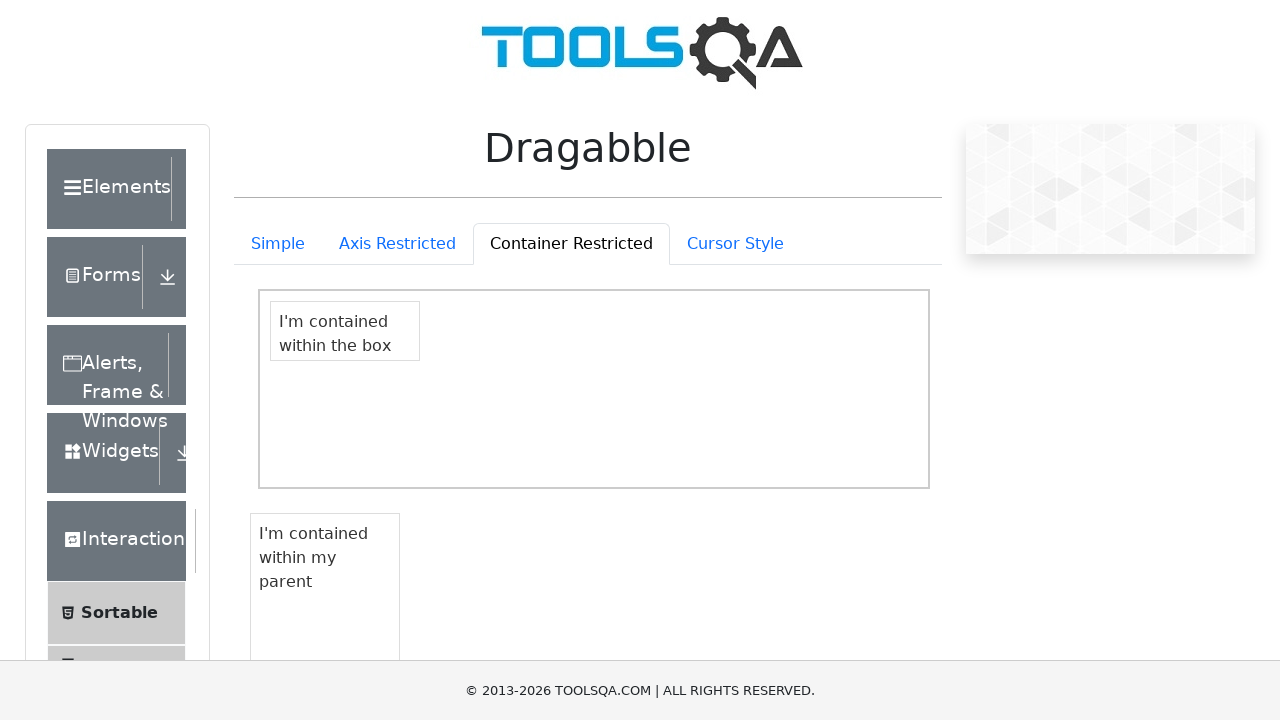

Located the draggable box element within the container
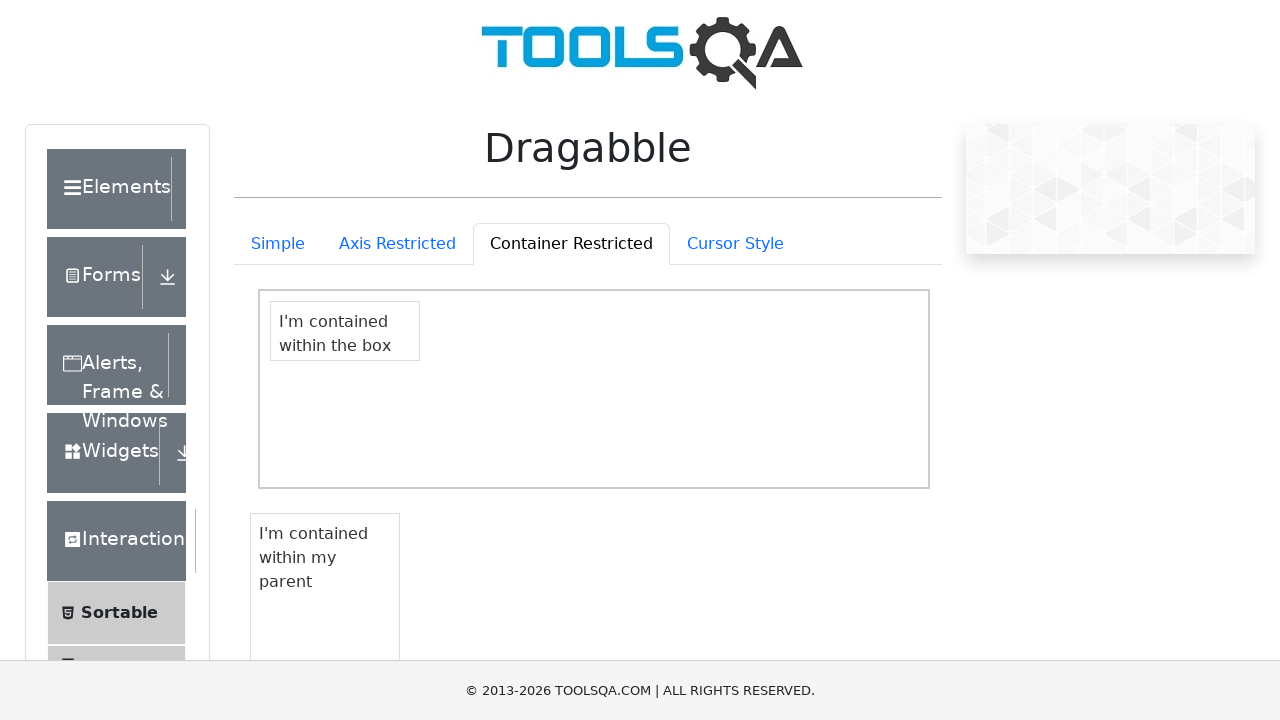

Dragged the box to position (100, 50) within container bounds at (371, 352)
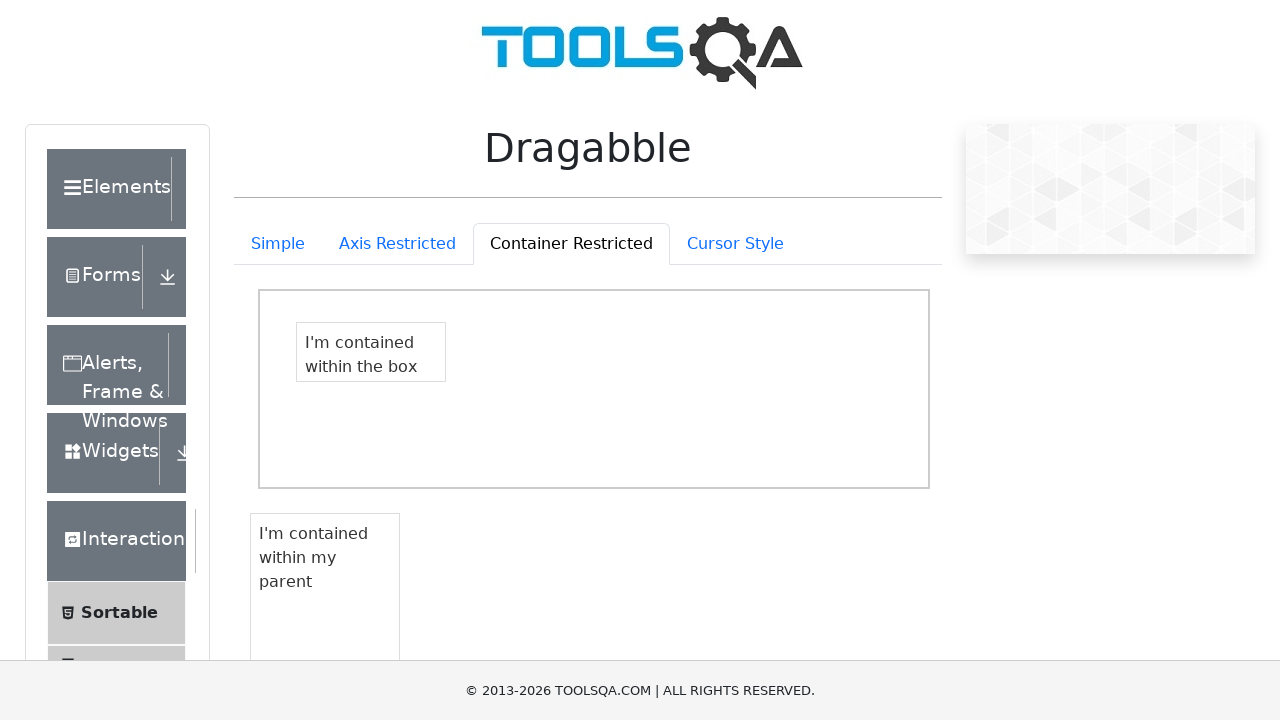

Dragged the box to position (50, 80) within container bounds at (347, 403)
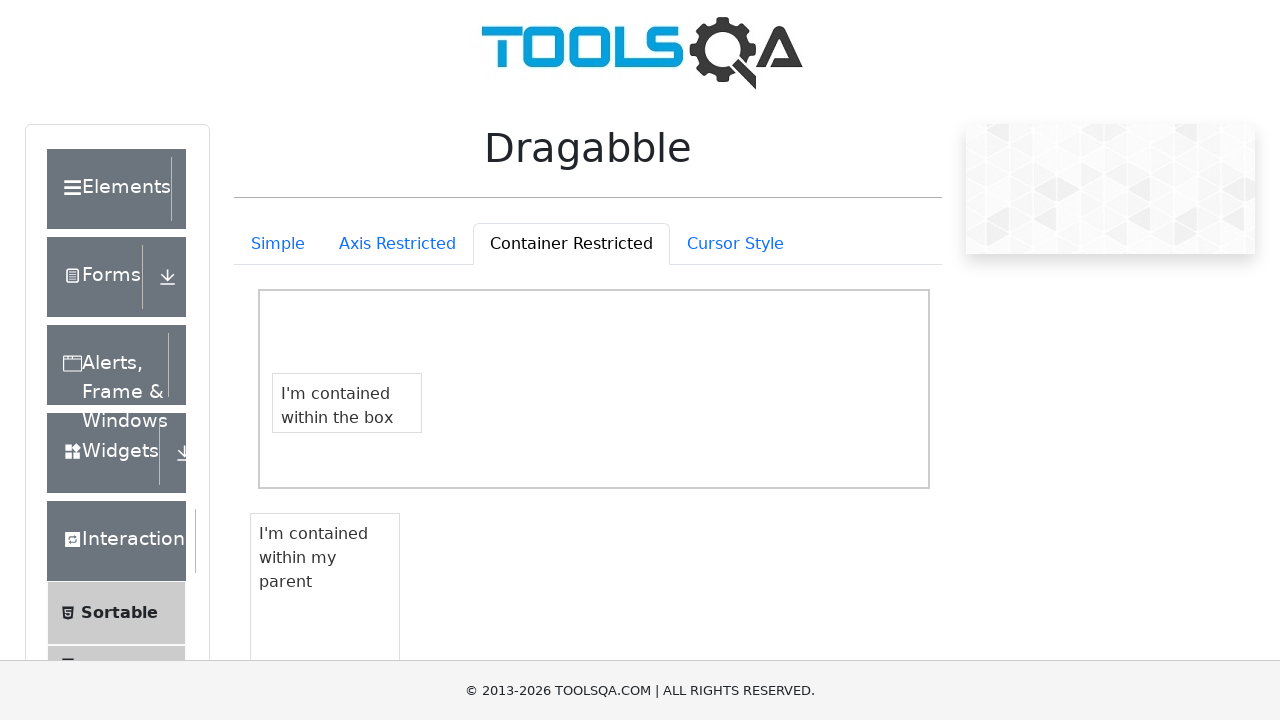

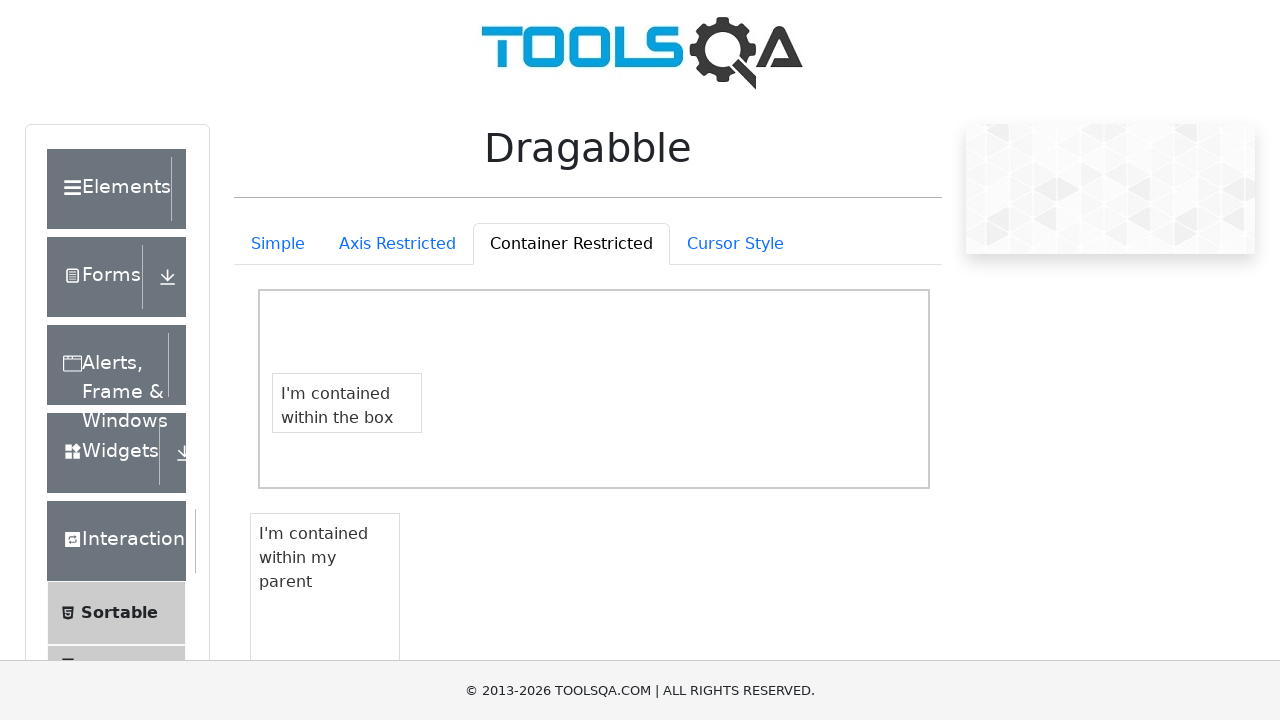